Tests dropdown functionality by selecting each option in the dropdown menu

Starting URL: https://the-internet.herokuapp.com/dropdown

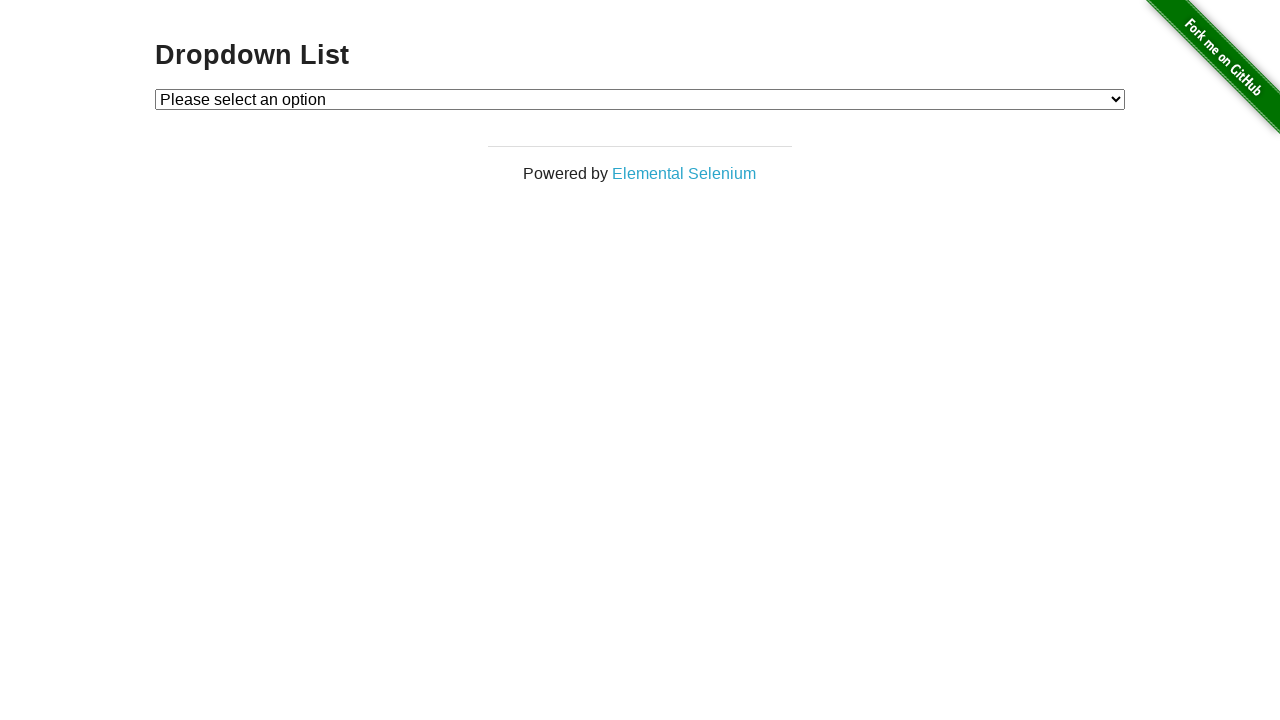

Selected Option 1 from dropdown menu on select#dropdown
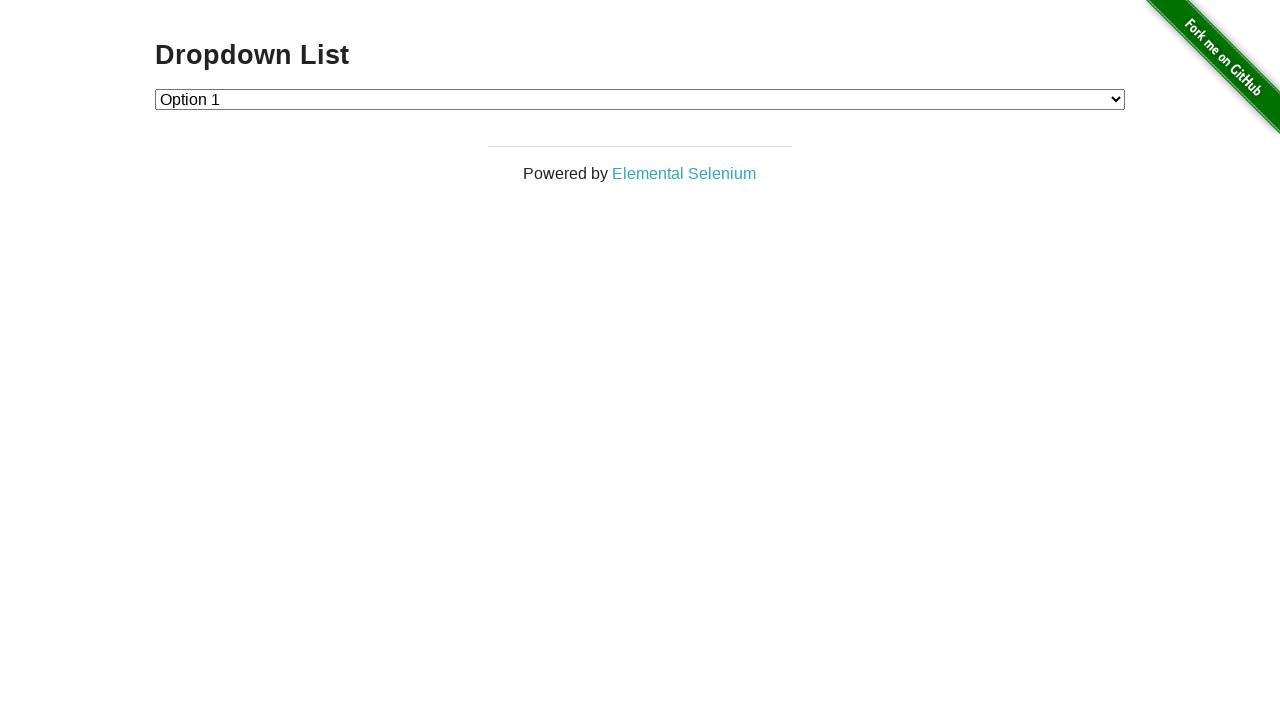

Selected Option 2 from dropdown menu on select#dropdown
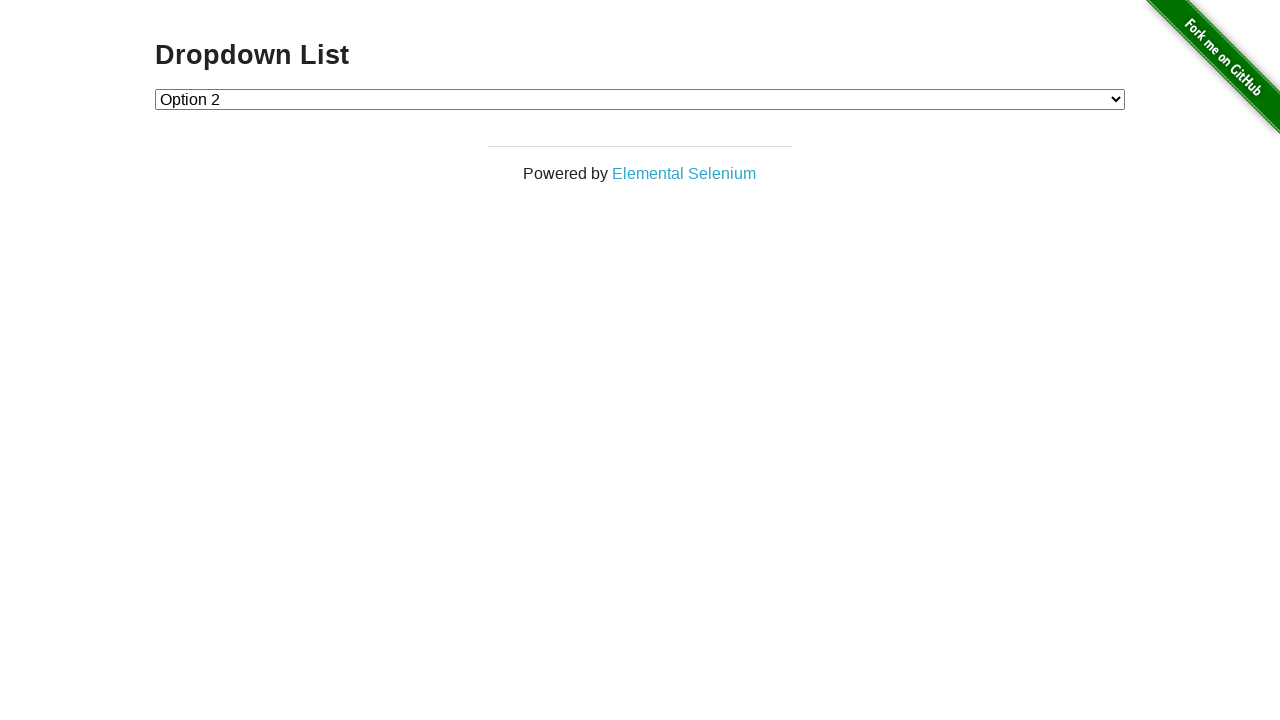

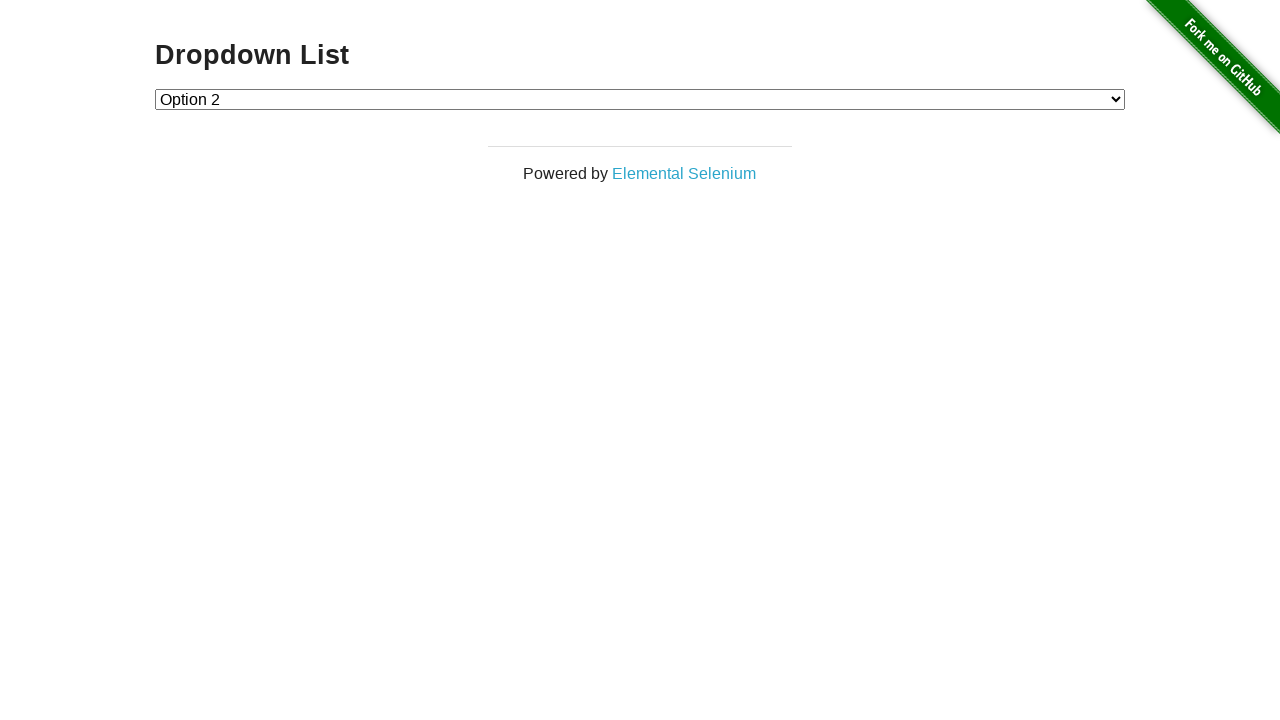